Tests that a todo item is removed when edited to an empty string

Starting URL: https://demo.playwright.dev/todomvc

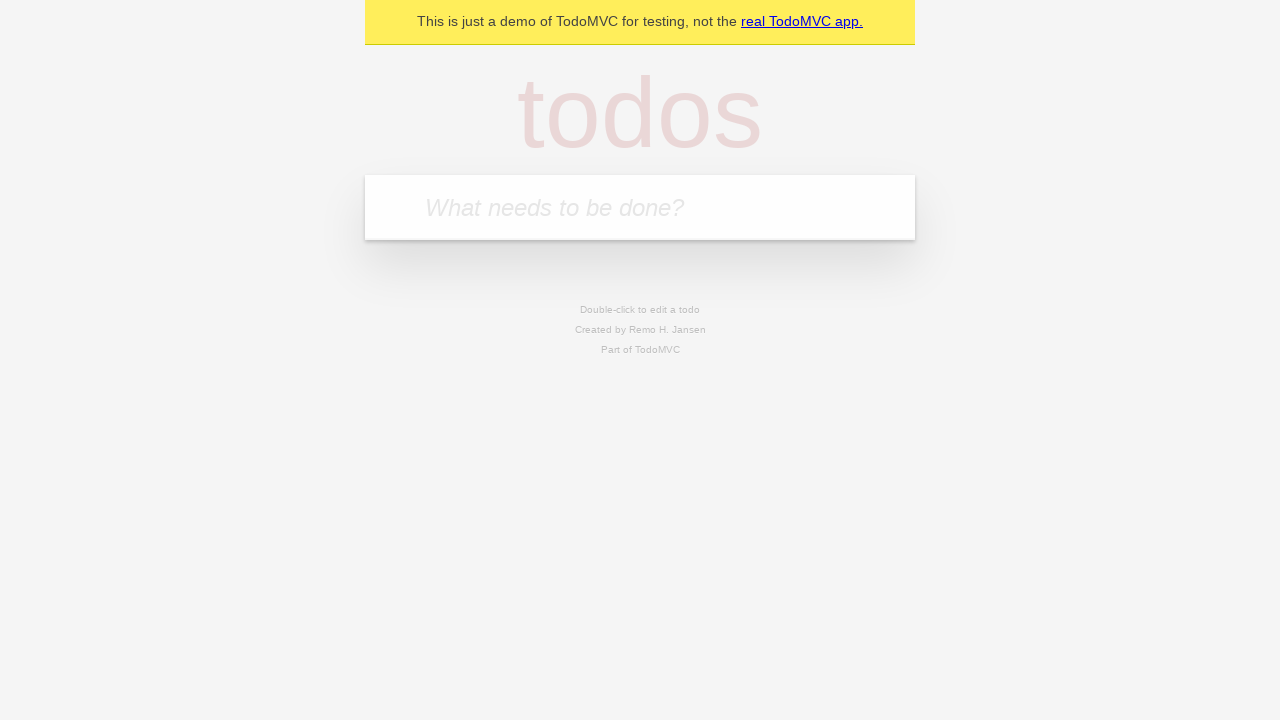

Filled todo input with 'buy some cheese' on internal:attr=[placeholder="What needs to be done?"i]
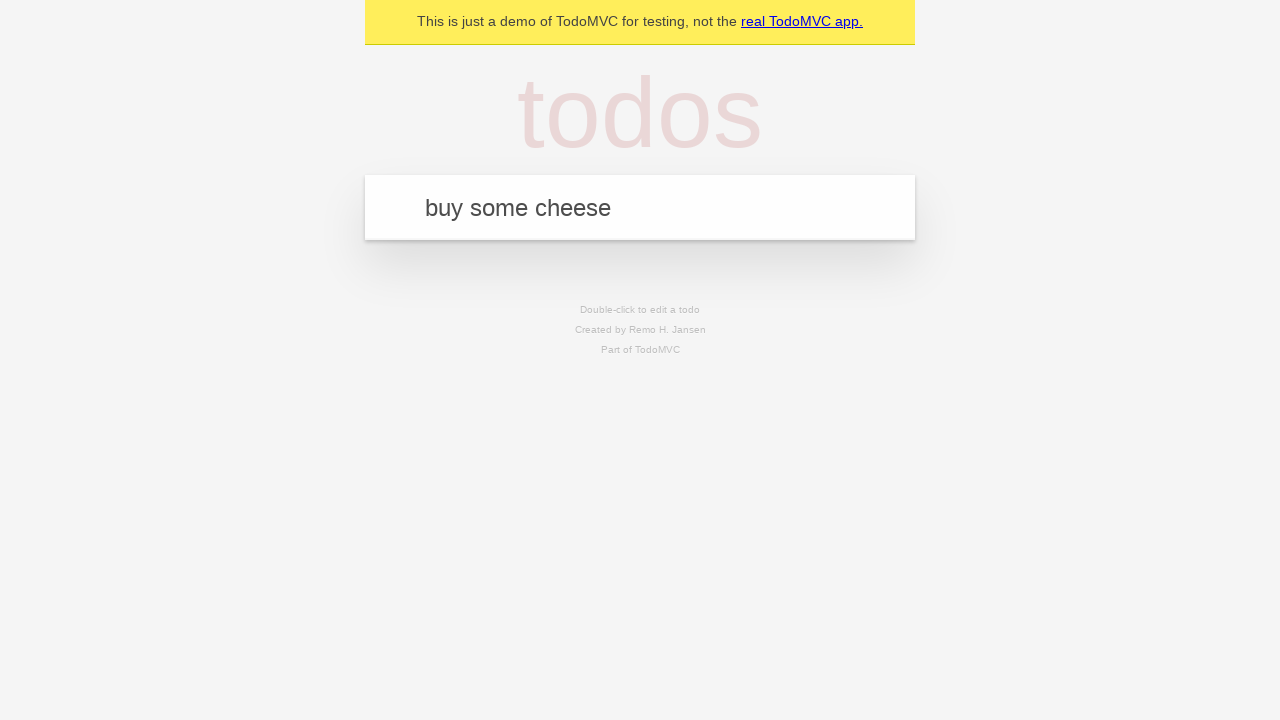

Pressed Enter to create first todo on internal:attr=[placeholder="What needs to be done?"i]
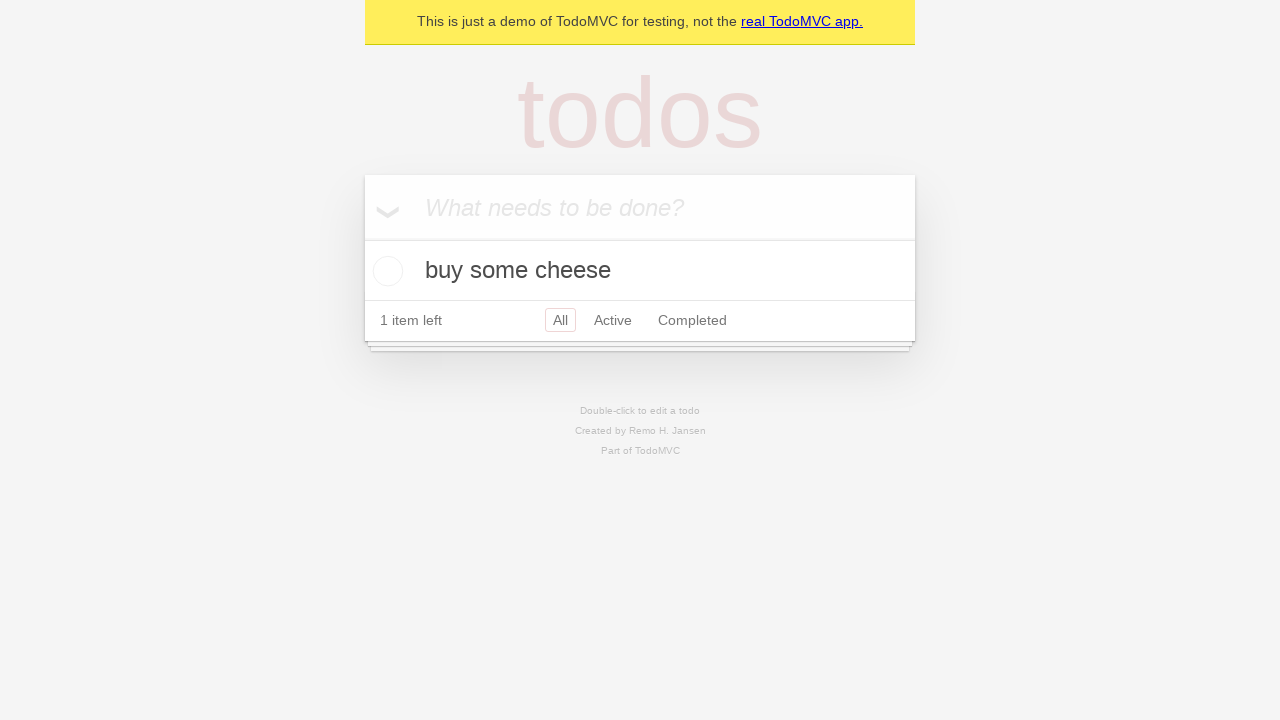

Filled todo input with 'feed the cat' on internal:attr=[placeholder="What needs to be done?"i]
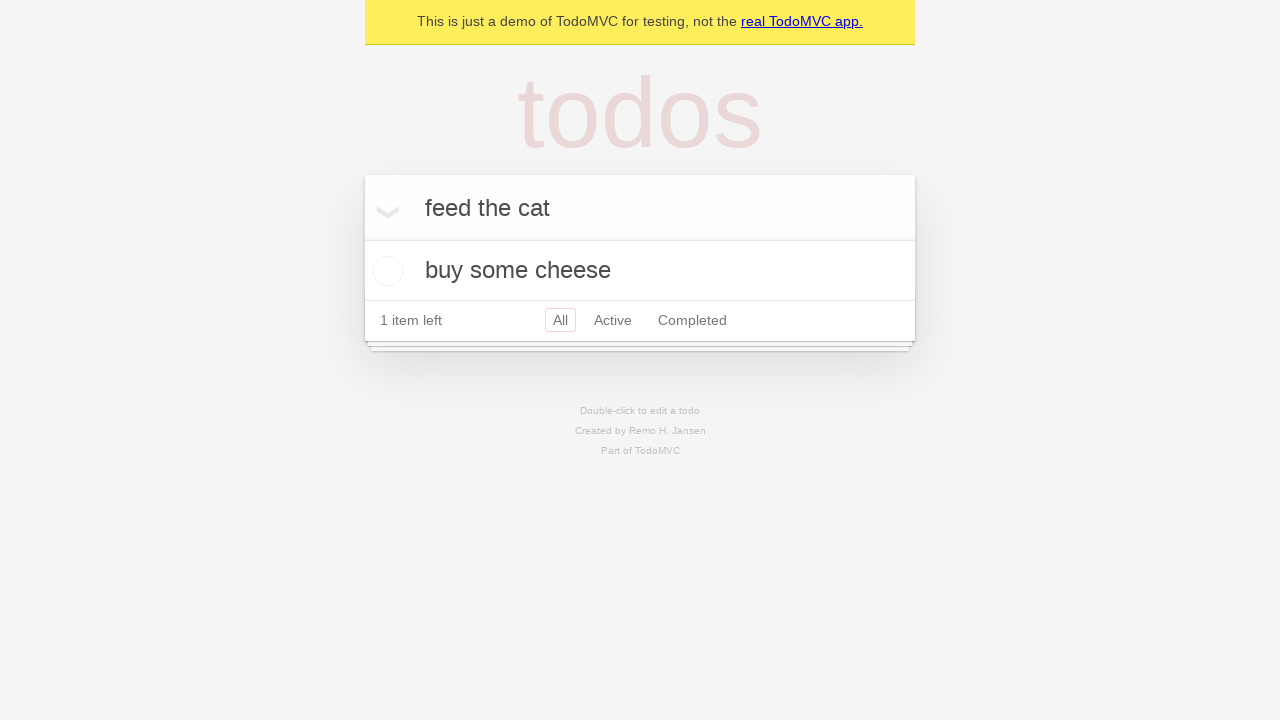

Pressed Enter to create second todo on internal:attr=[placeholder="What needs to be done?"i]
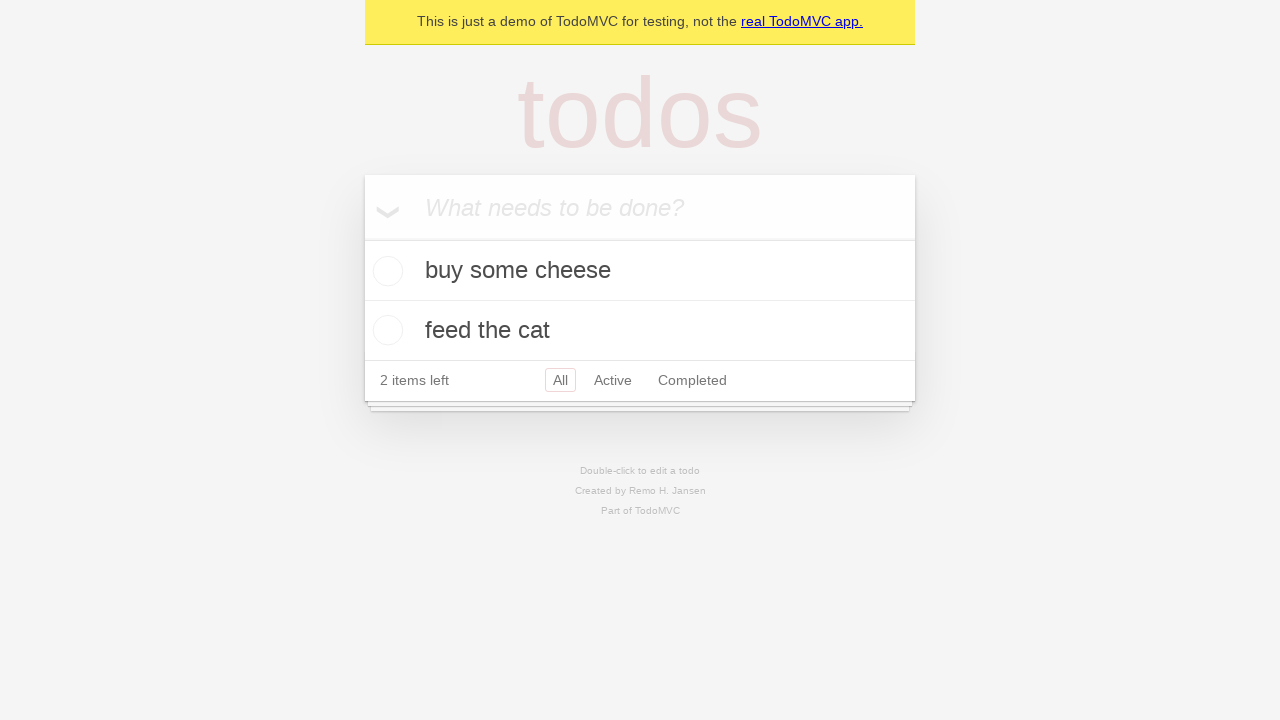

Filled todo input with 'book a doctors appointment' on internal:attr=[placeholder="What needs to be done?"i]
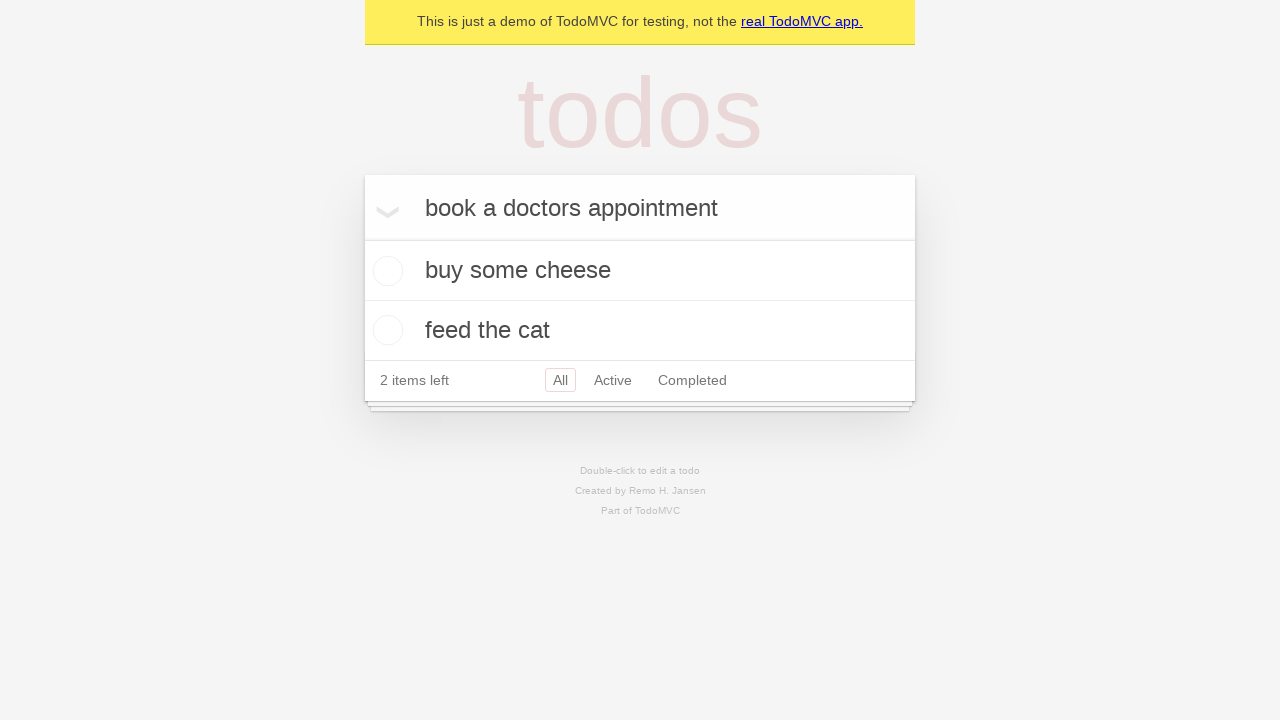

Pressed Enter to create third todo on internal:attr=[placeholder="What needs to be done?"i]
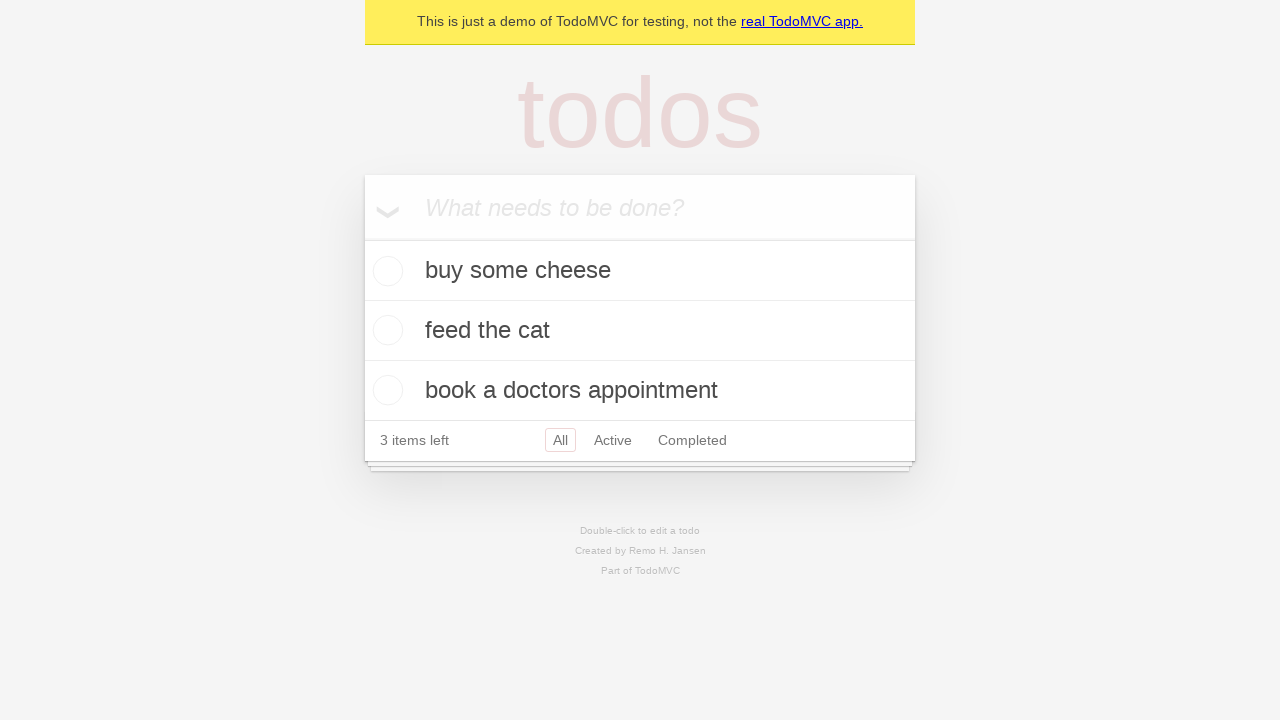

Verified all 3 todos created with '3 items left' indicator
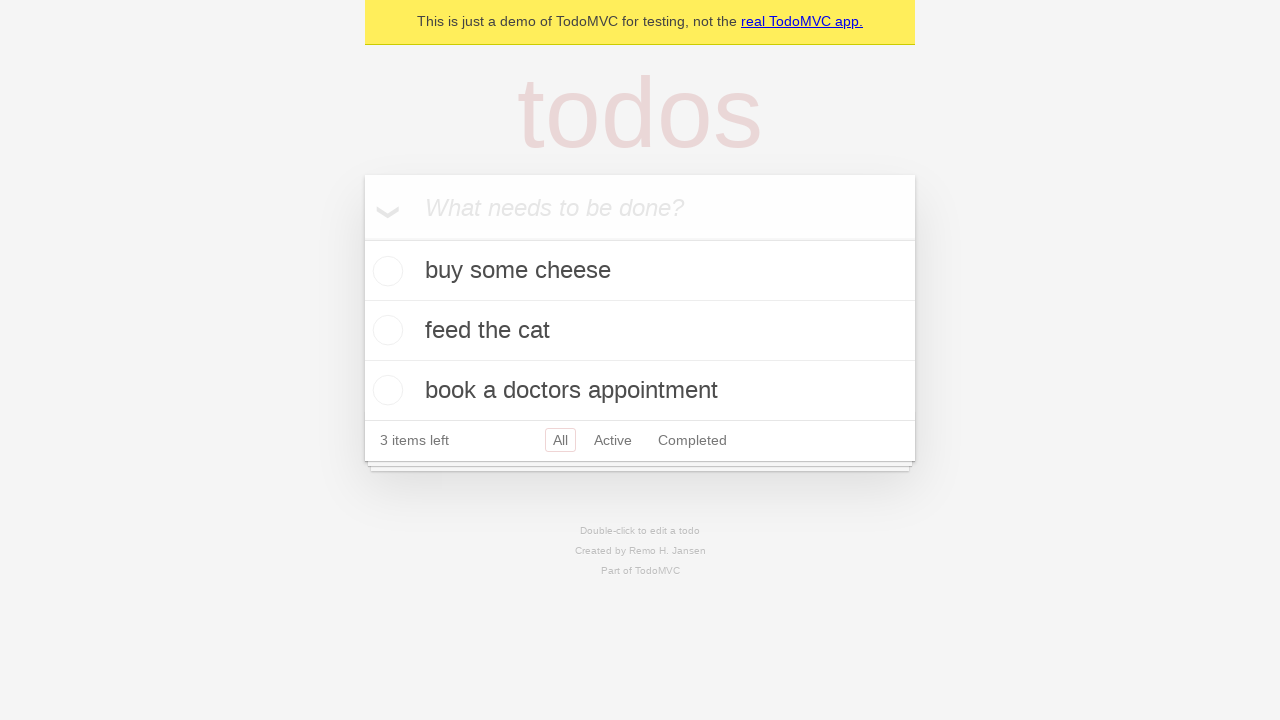

Double-clicked second todo item to enter edit mode at (640, 331) on internal:testid=[data-testid="todo-item"s] >> nth=1
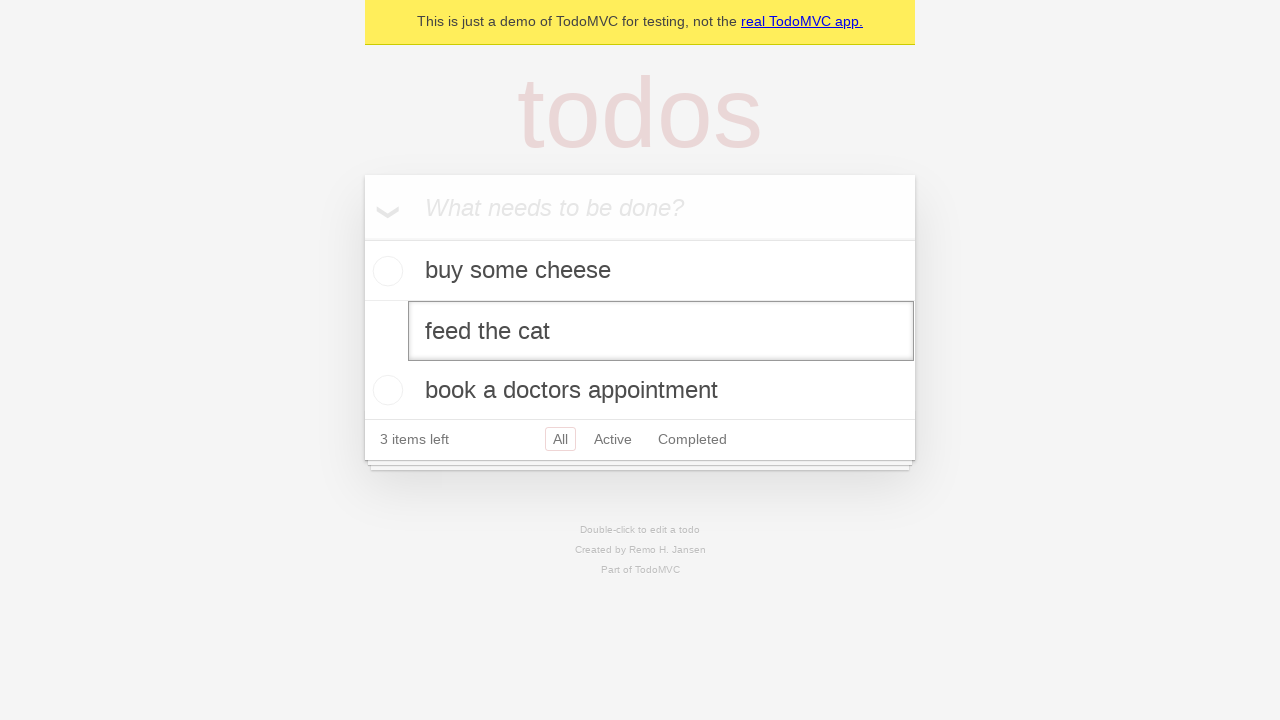

Cleared the text field of second todo item on internal:testid=[data-testid="todo-item"s] >> nth=1 >> internal:role=textbox[nam
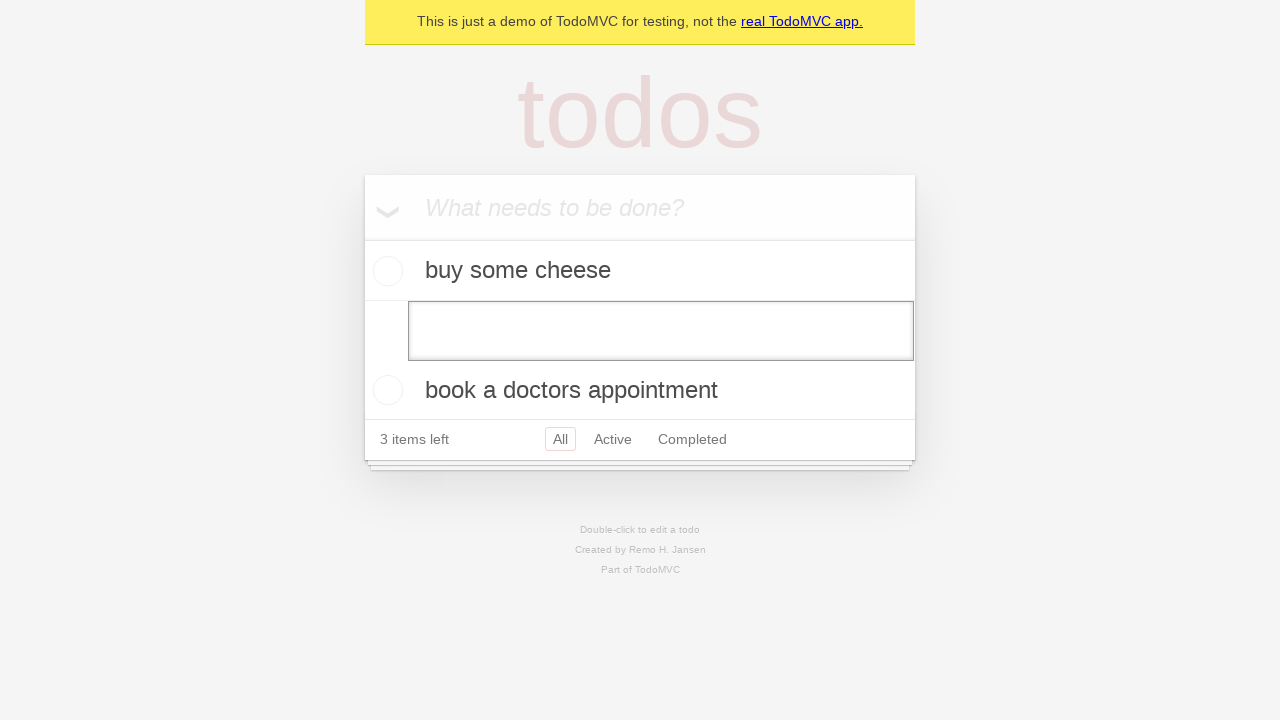

Pressed Enter to save empty todo item, removing it from the list on internal:testid=[data-testid="todo-item"s] >> nth=1 >> internal:role=textbox[nam
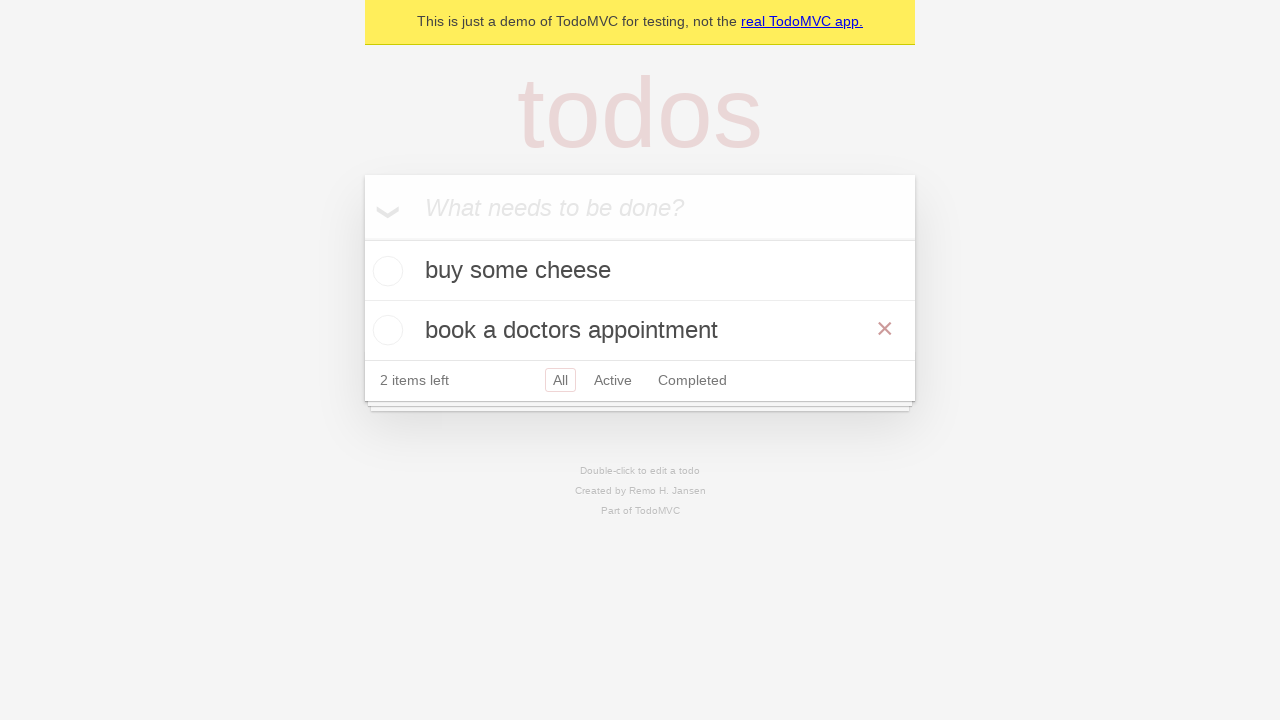

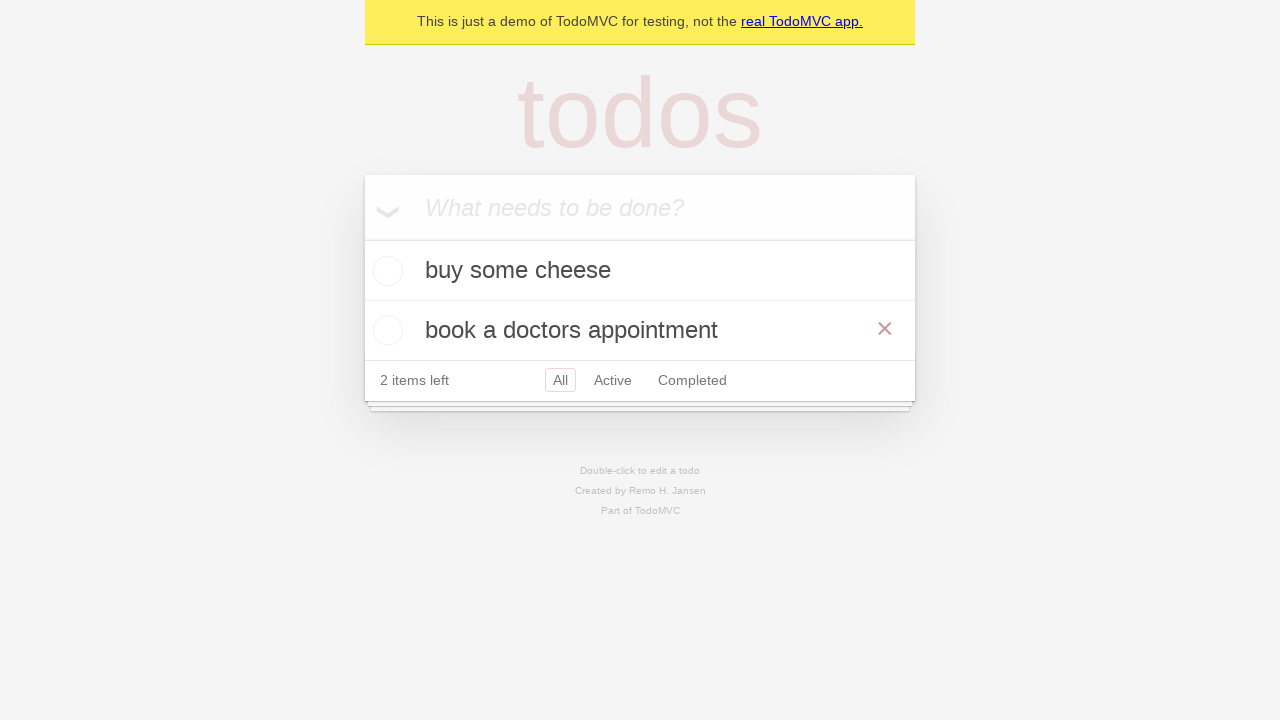